Tests login form validation by submitting a username without a password, verifying that the appropriate error message "Password is required" is displayed.

Starting URL: https://www.saucedemo.com/

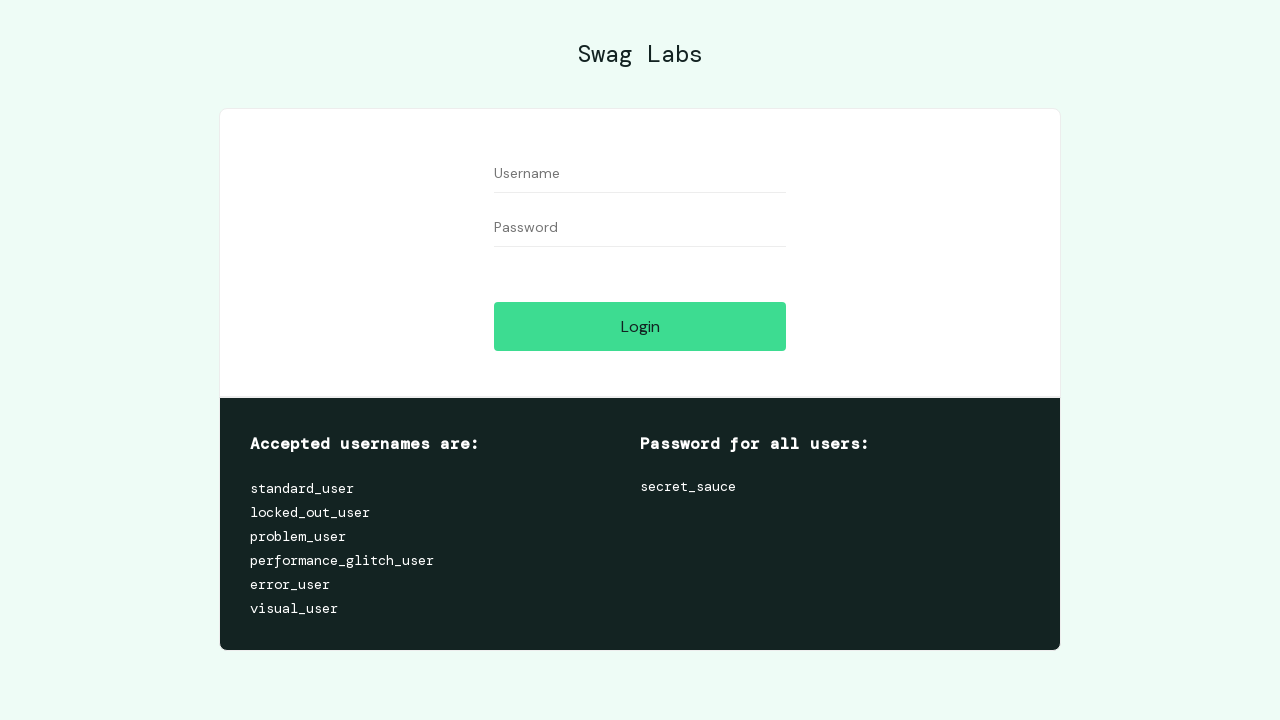

Username field is visible
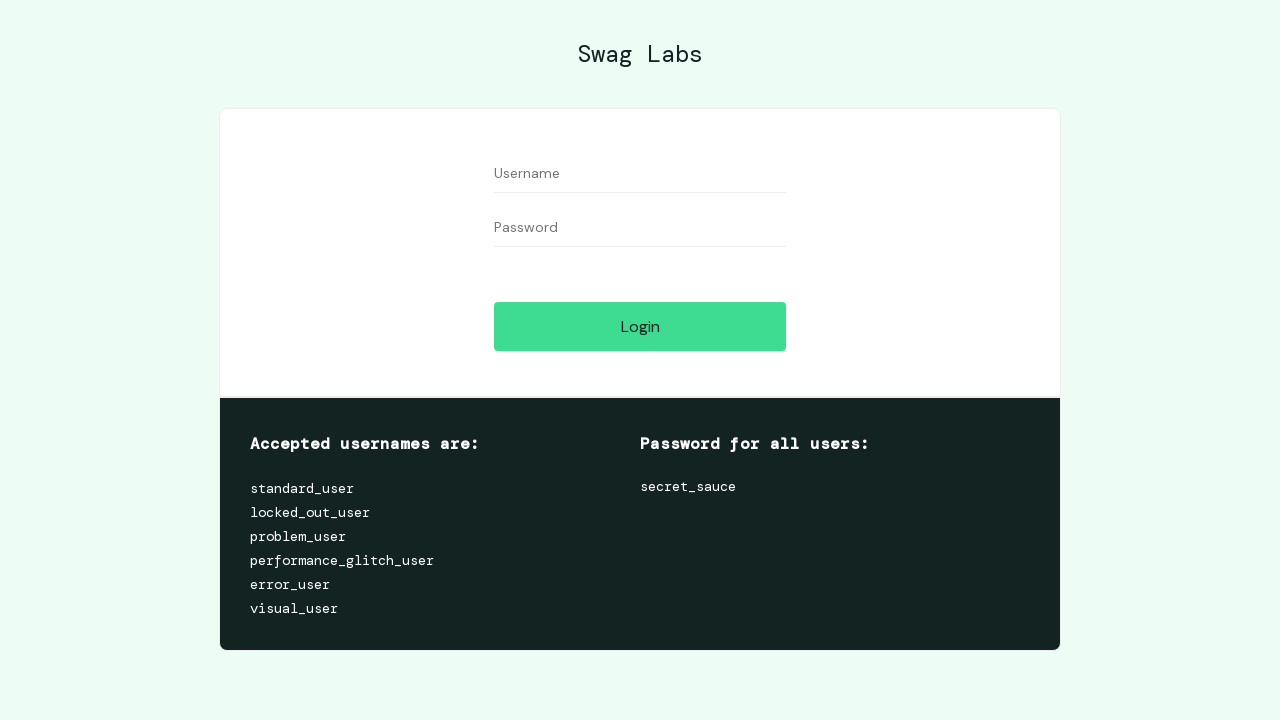

Password field is visible
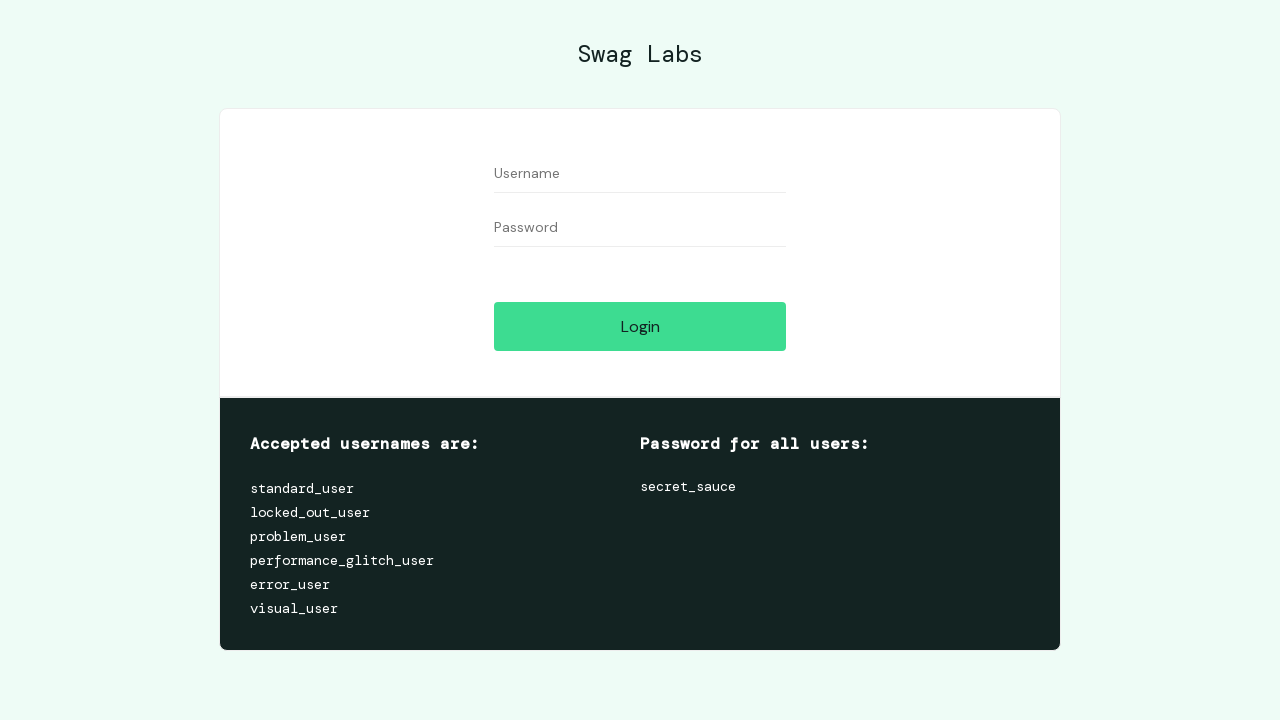

Login button is visible
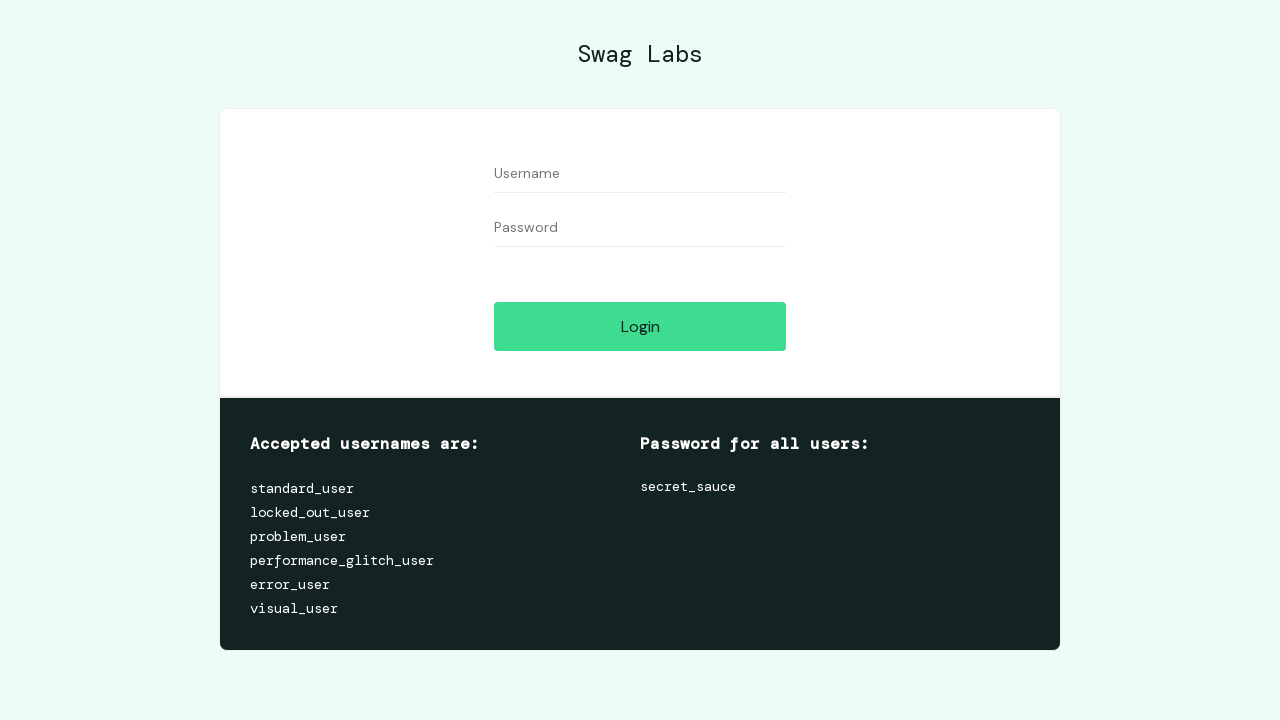

Clicked on username field at (640, 174) on [data-test='username']
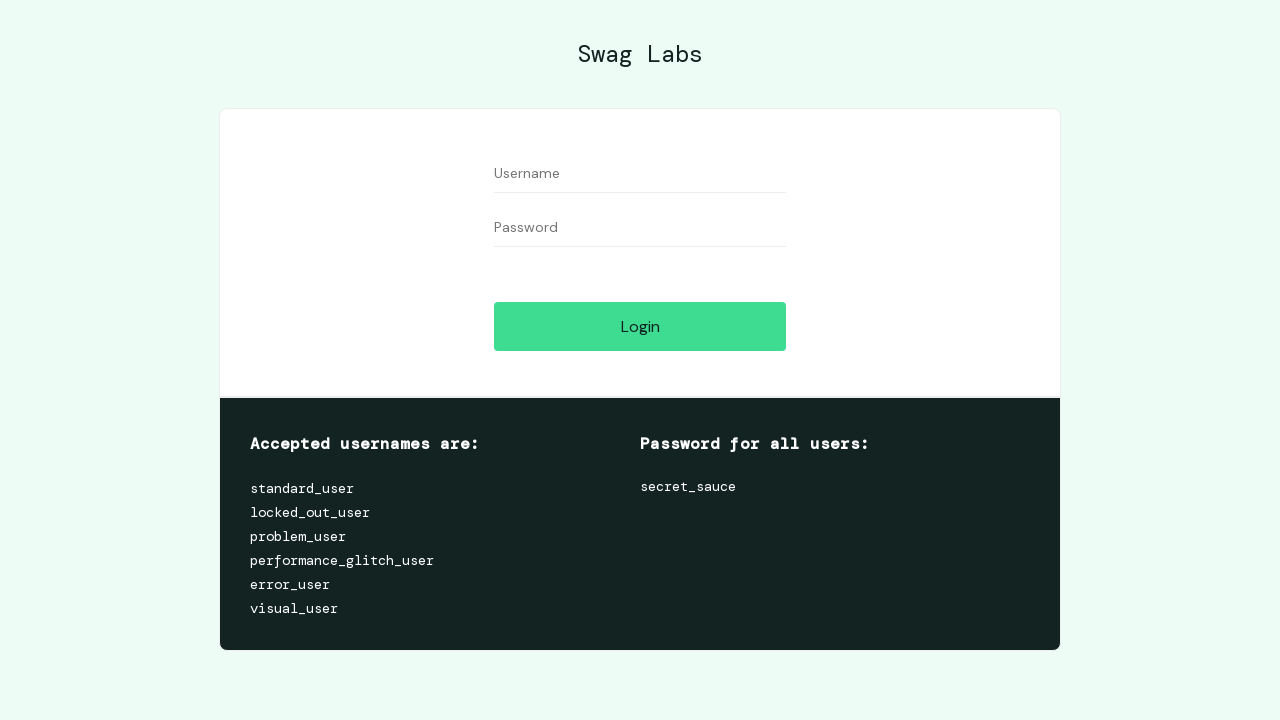

Entered username 'admin' on [data-test='username']
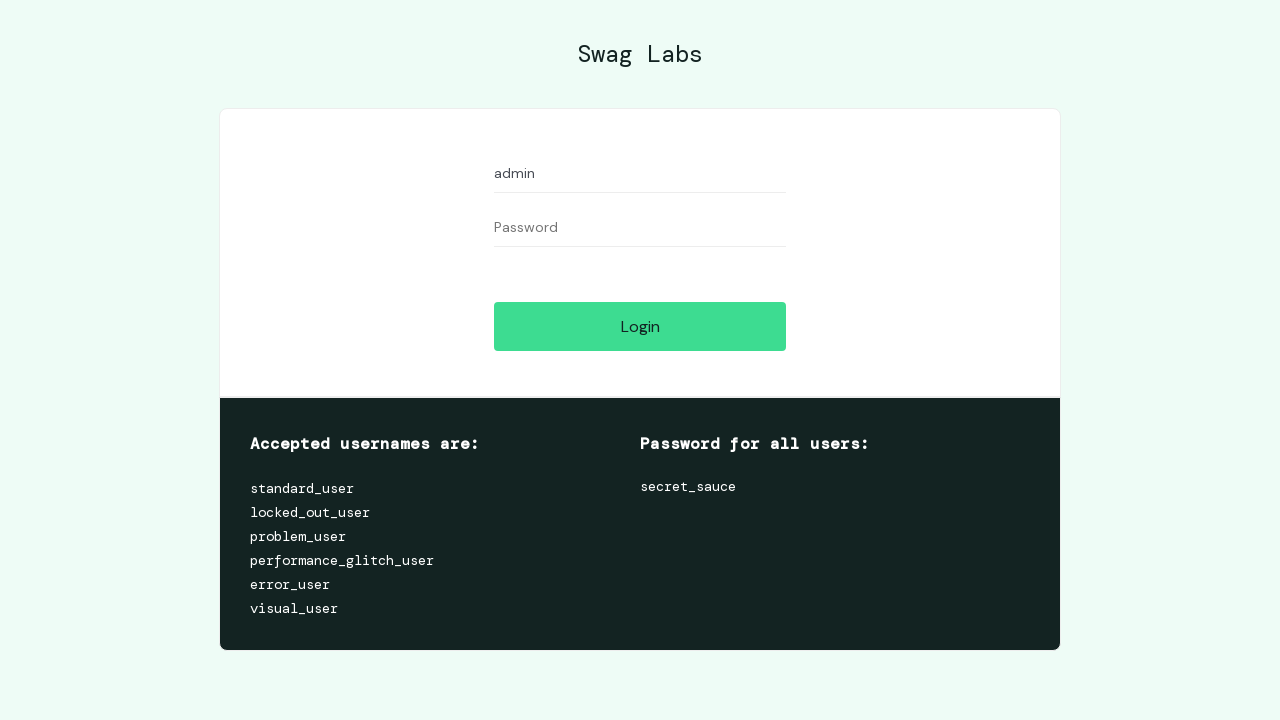

Clicked login button without entering password at (640, 326) on [data-test='login-button']
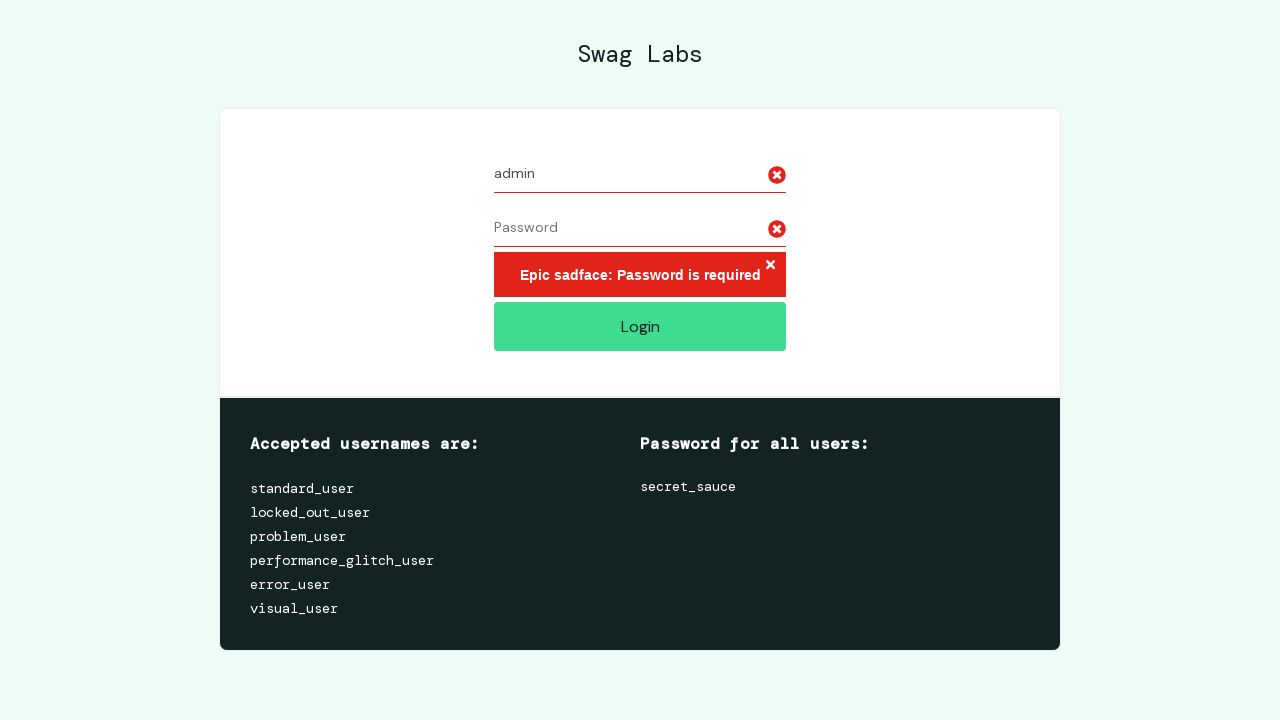

Error message 'Epic sadface: Password is required' appeared on screen
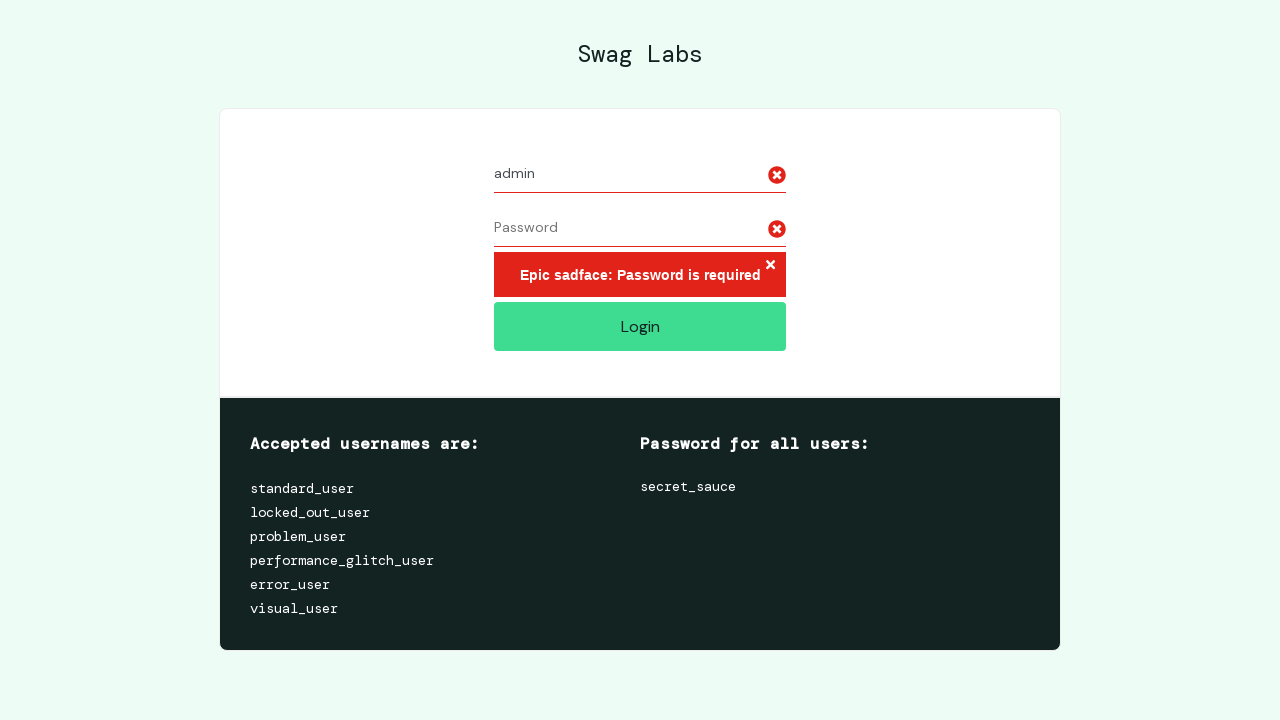

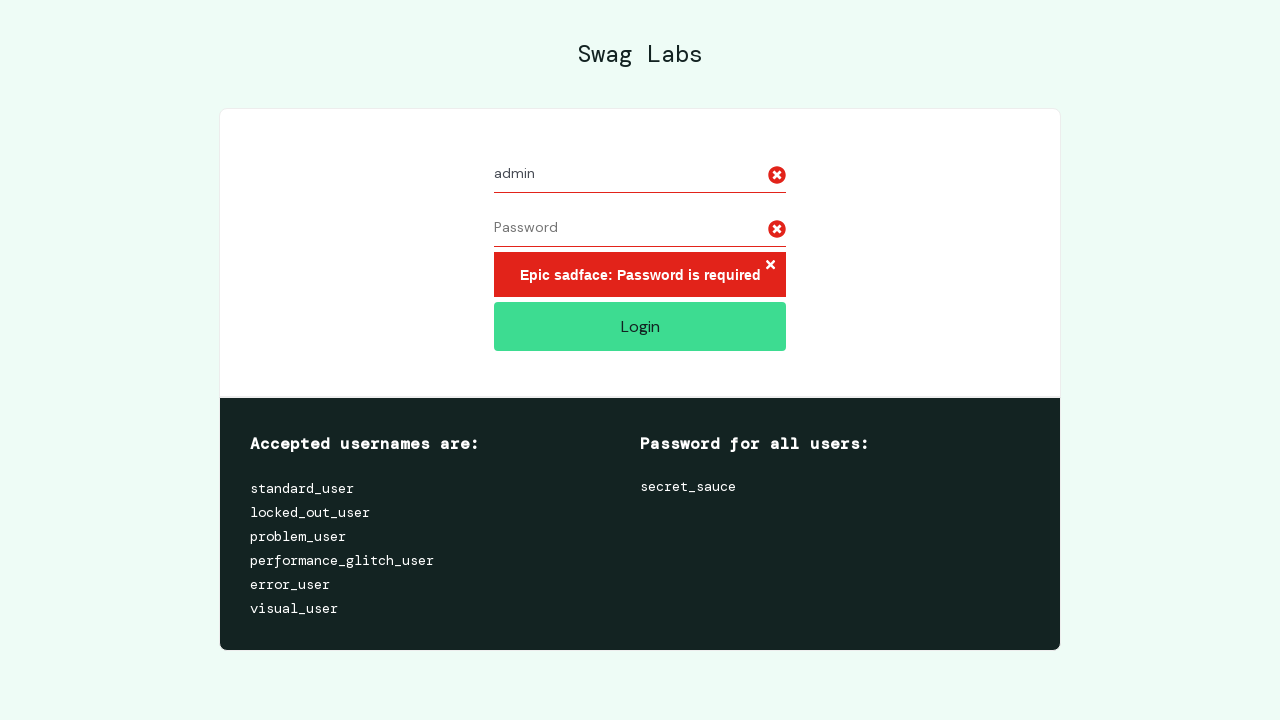